Navigates to an automation practice page and verifies the presence of link elements on the page and within specific sections like the footer

Starting URL: https://rahulshettyacademy.com/AutomationPractice/

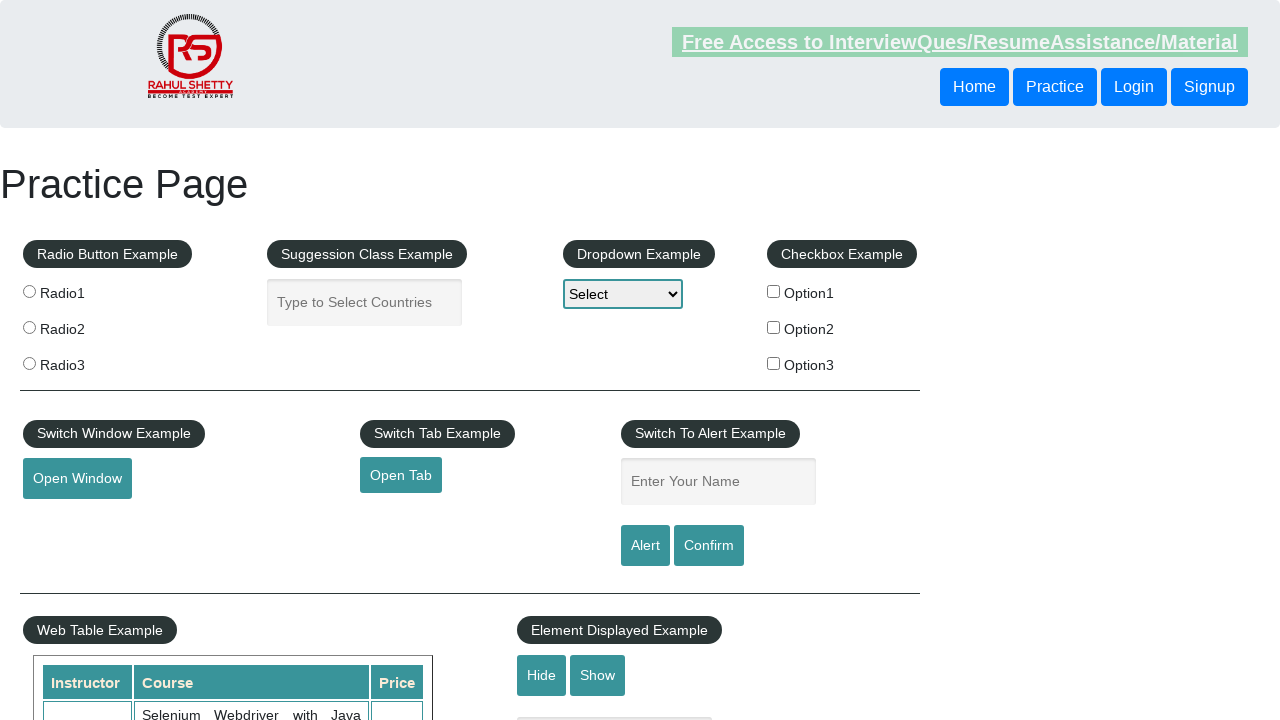

Page loaded and DOM content ready
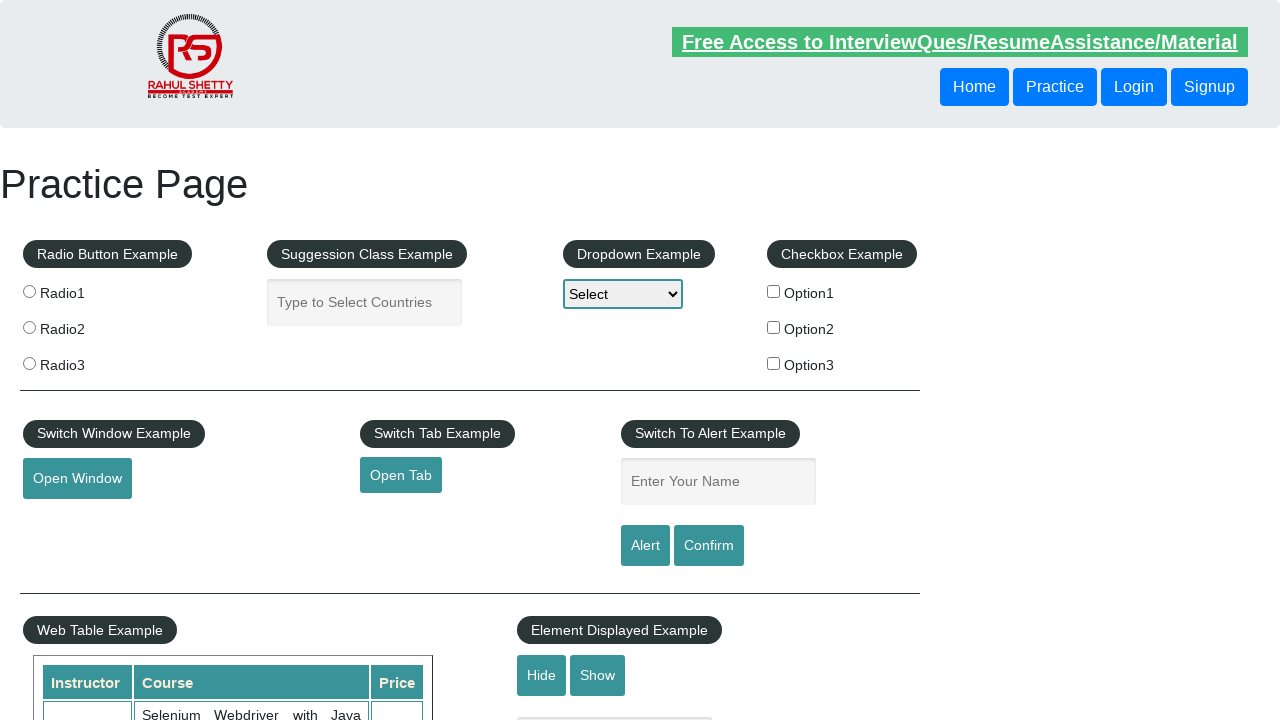

Found 27 link elements on the page
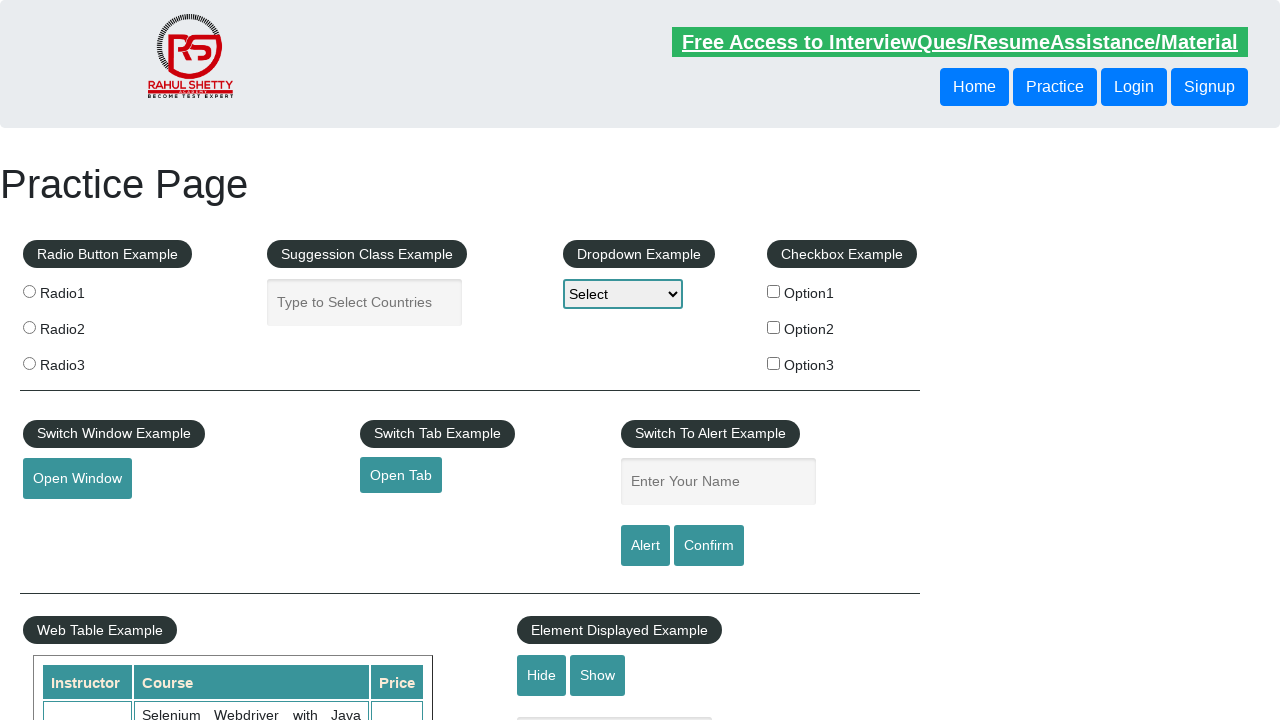

Found 20 link elements in the footer section (gf-BIG)
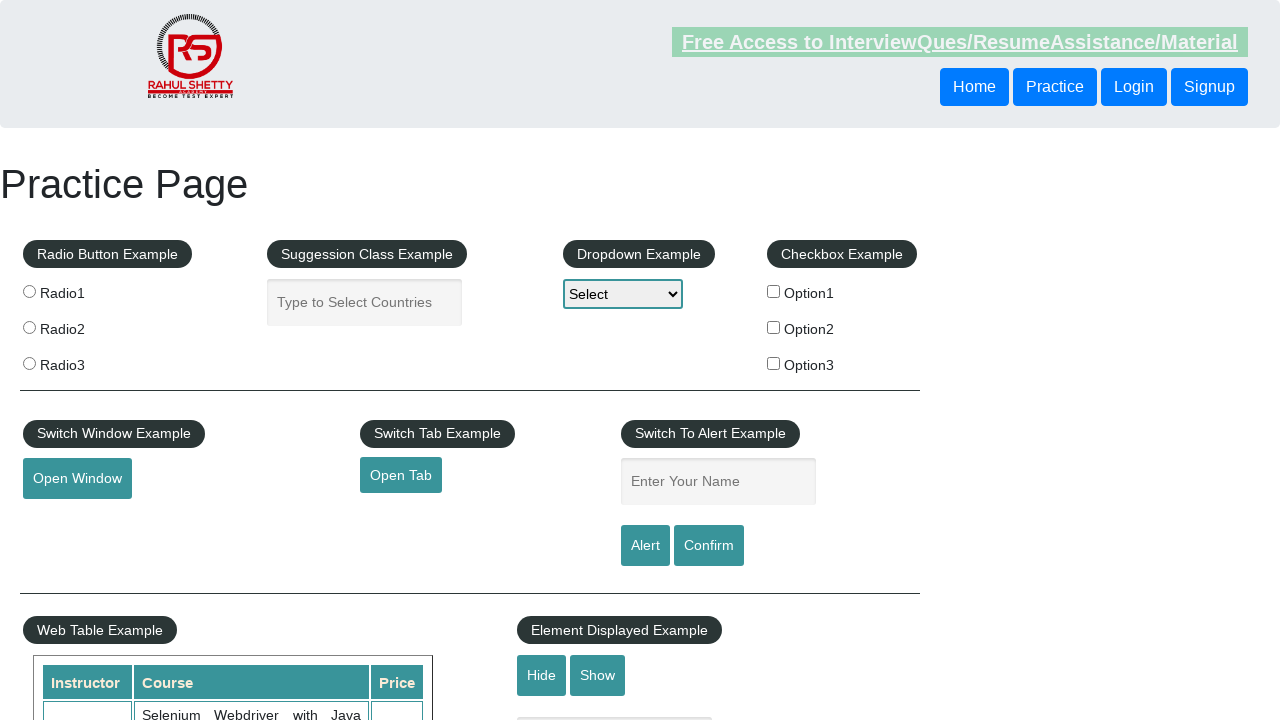

Footer section (#gf-BIG) is visible and loaded
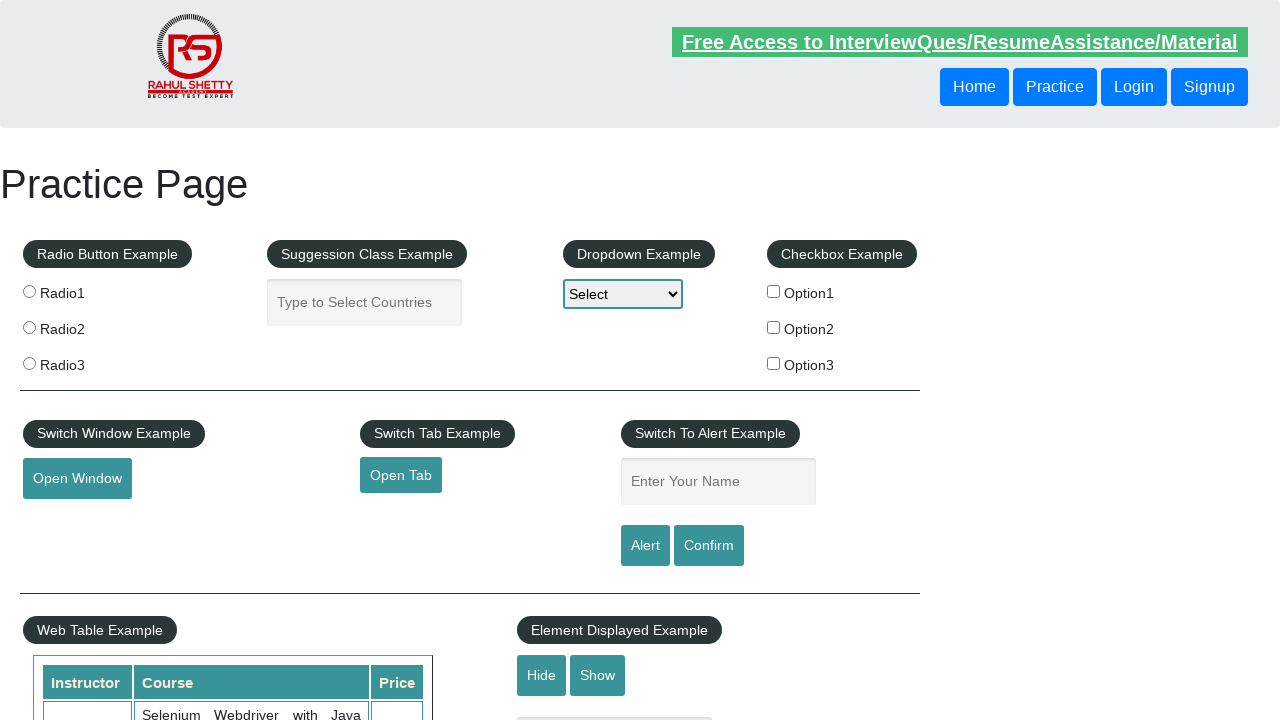

Verified footer section contains 20 link elements
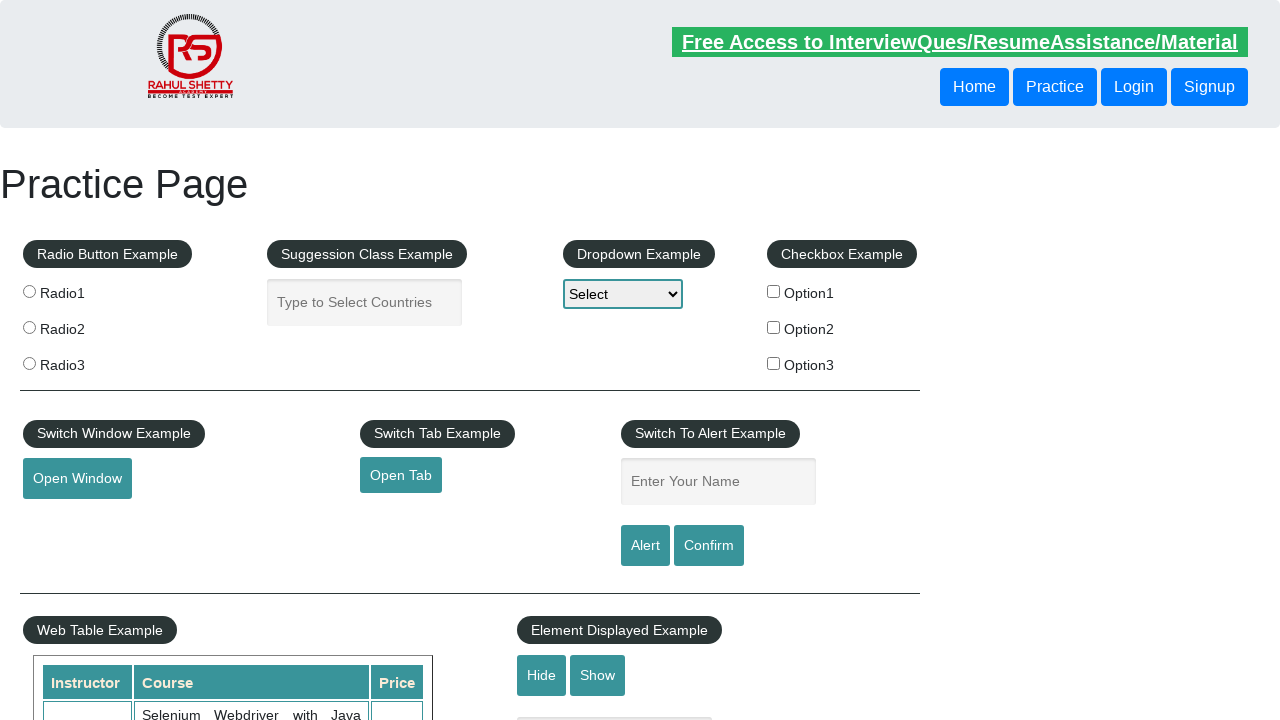

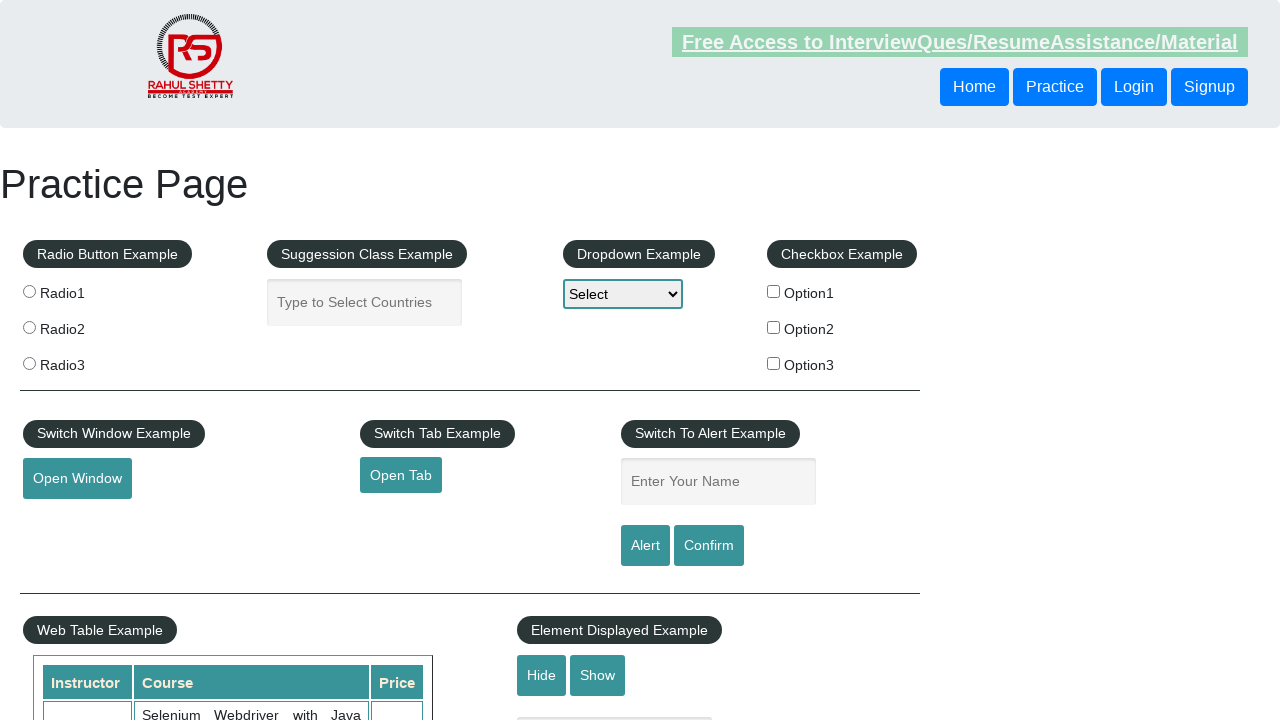